Tests right-click context menu functionality by performing a right-click action on a specific element

Starting URL: https://swisnl.github.io/jQuery-contextMenu/3.x/demo.html

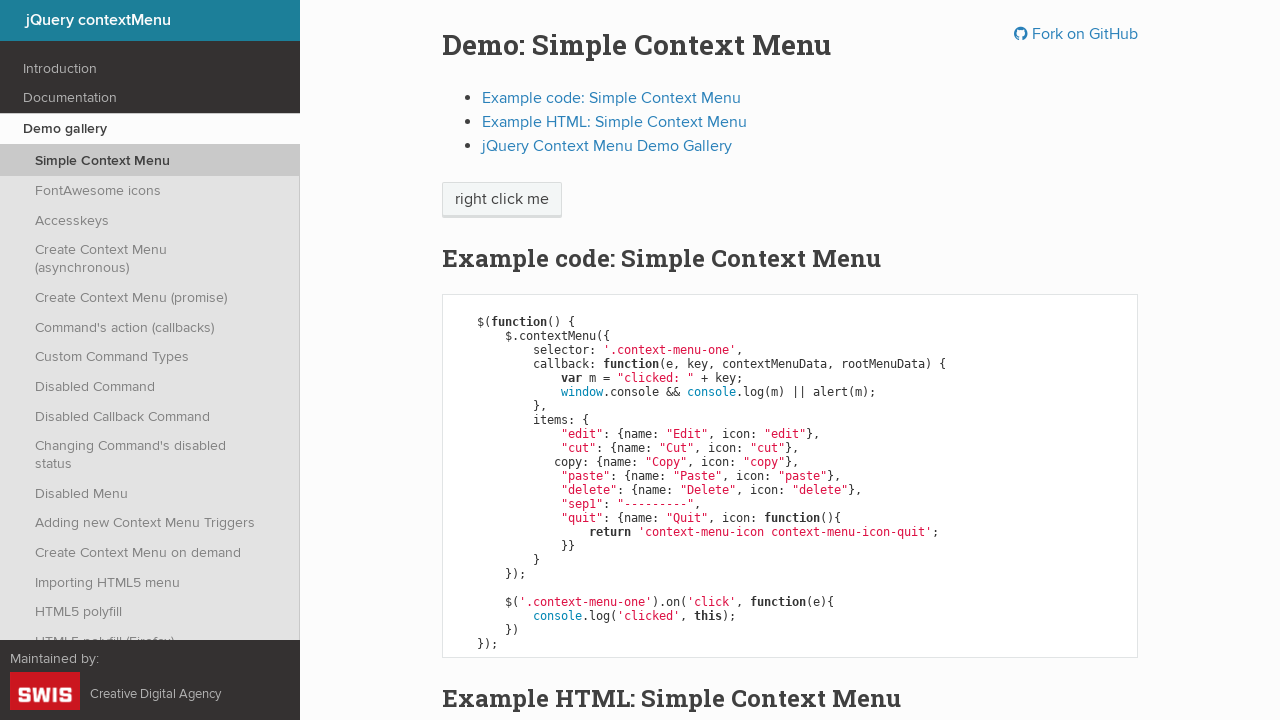

Located the right-click target element with text 'right click me'
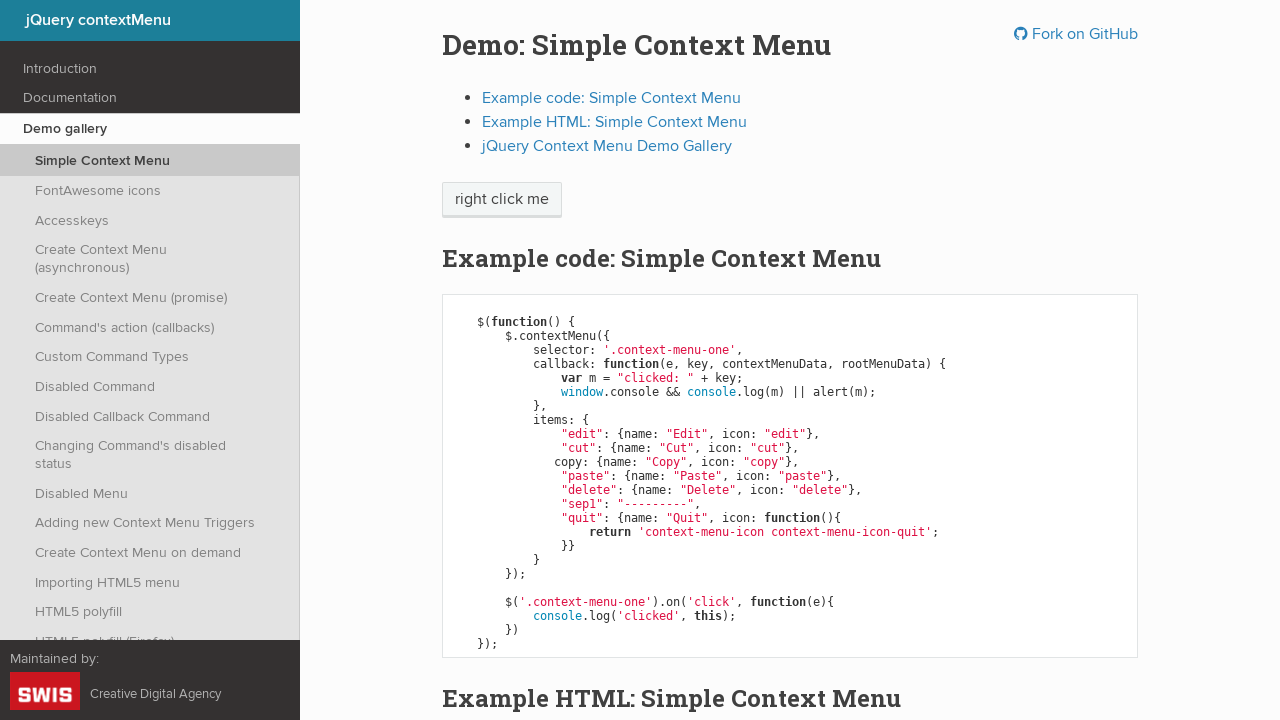

Performed right-click action on the target element to open context menu at (502, 200) on xpath=//span[text()='right click me']
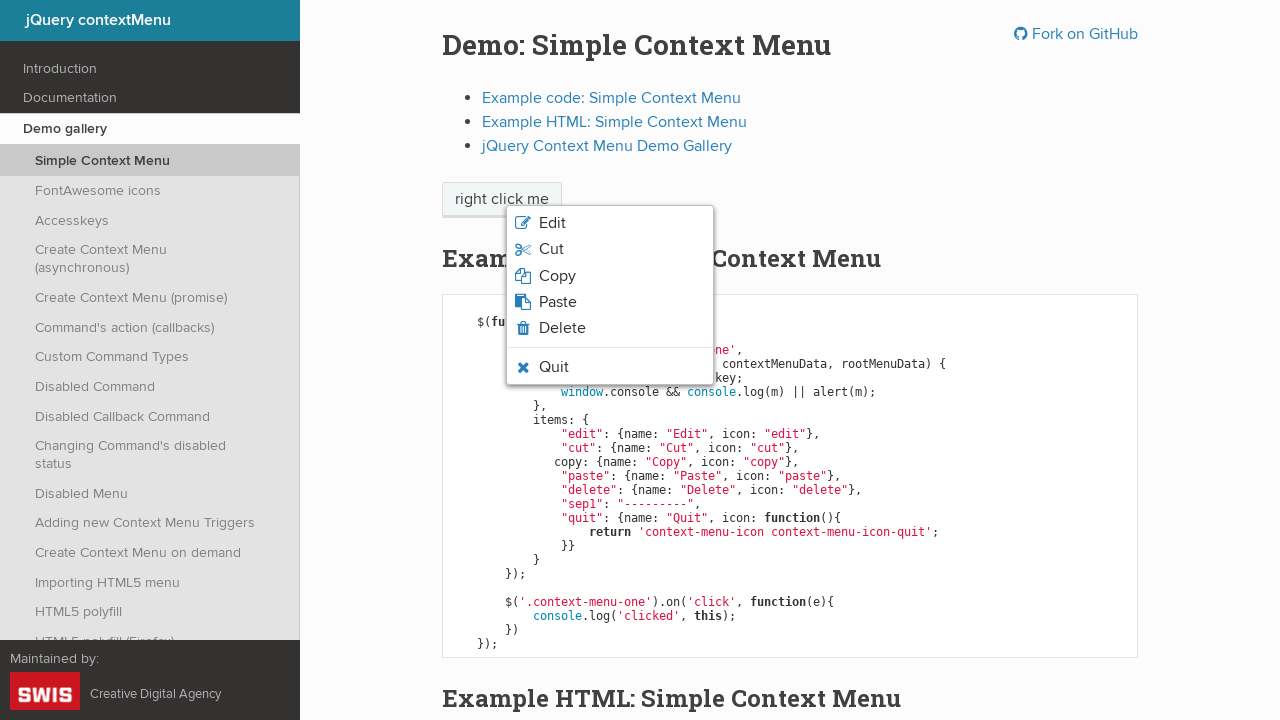

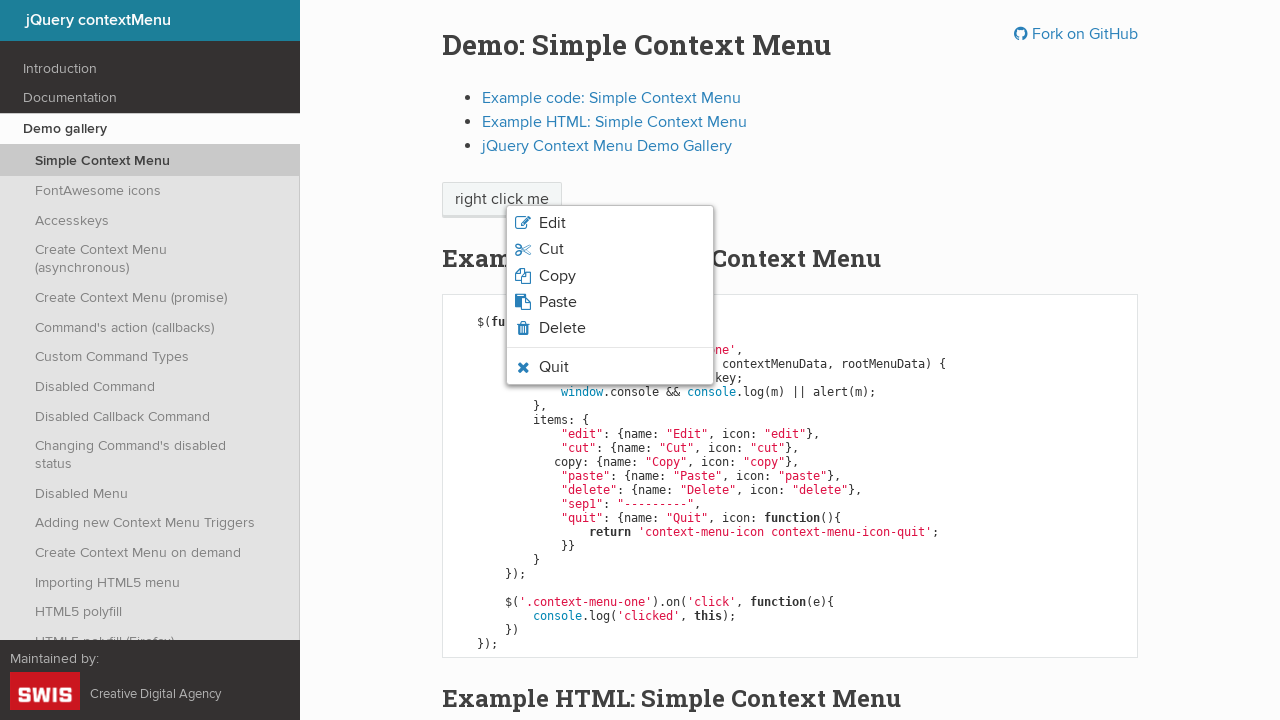